Tests dropdown selection by visible text, iterating through all enabled options and selecting each one

Starting URL: https://the-internet.herokuapp.com/dropdown

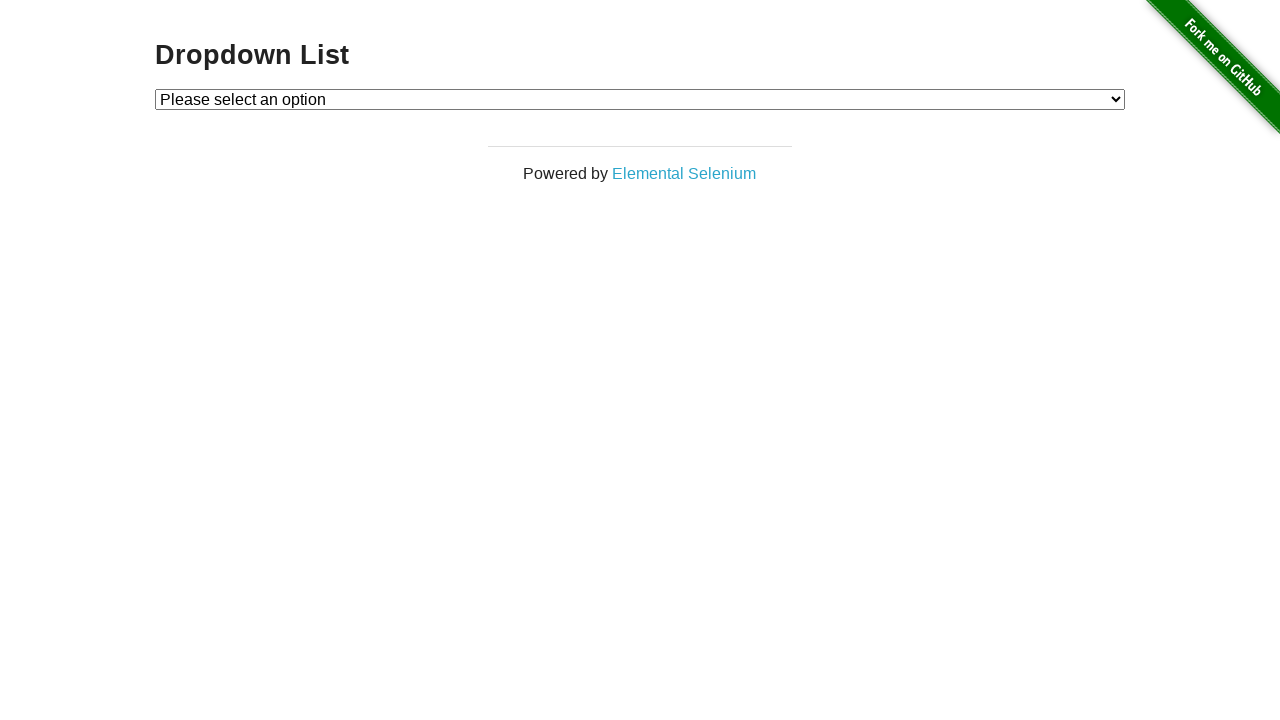

Located dropdown element on the page
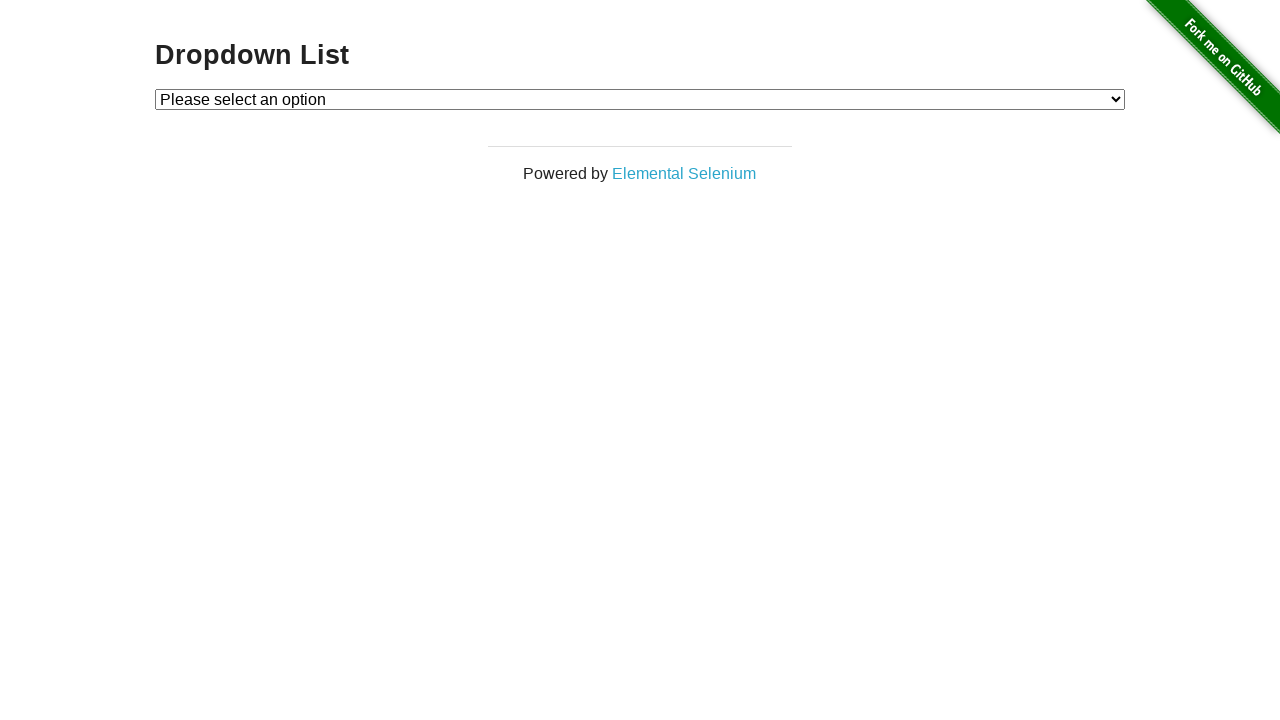

Retrieved all dropdown options
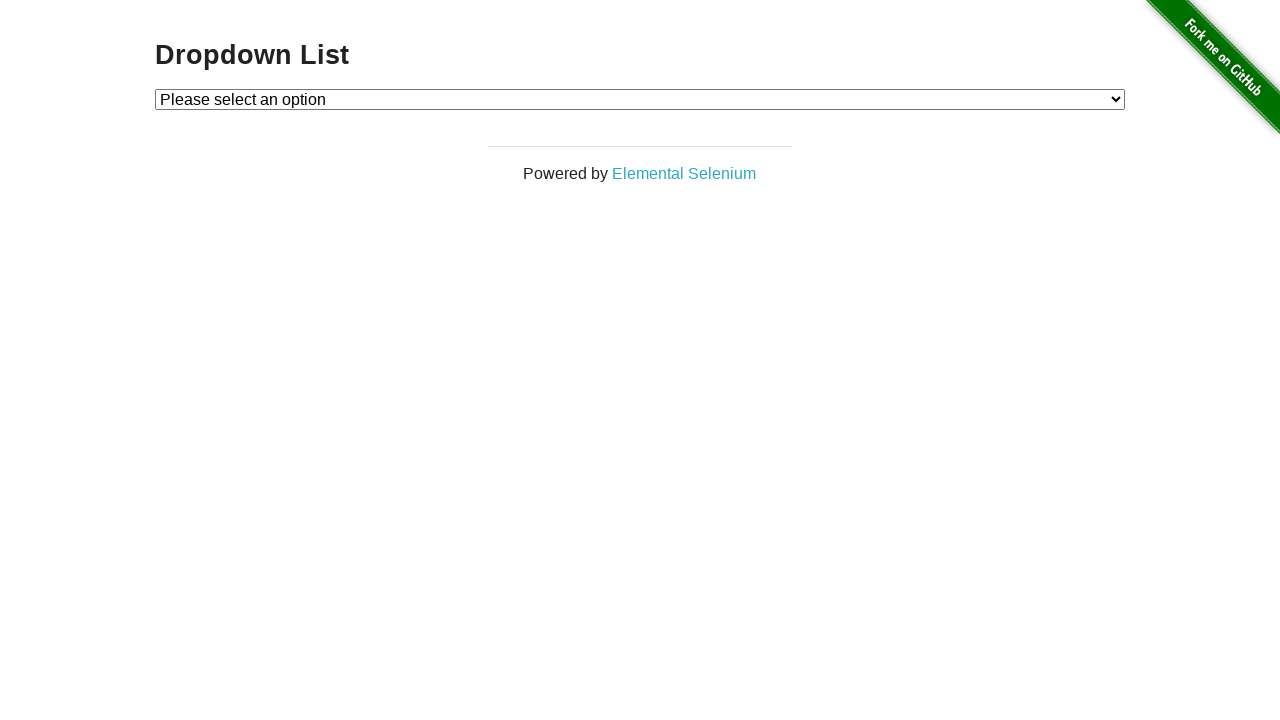

Found enabled option with text: Option 1
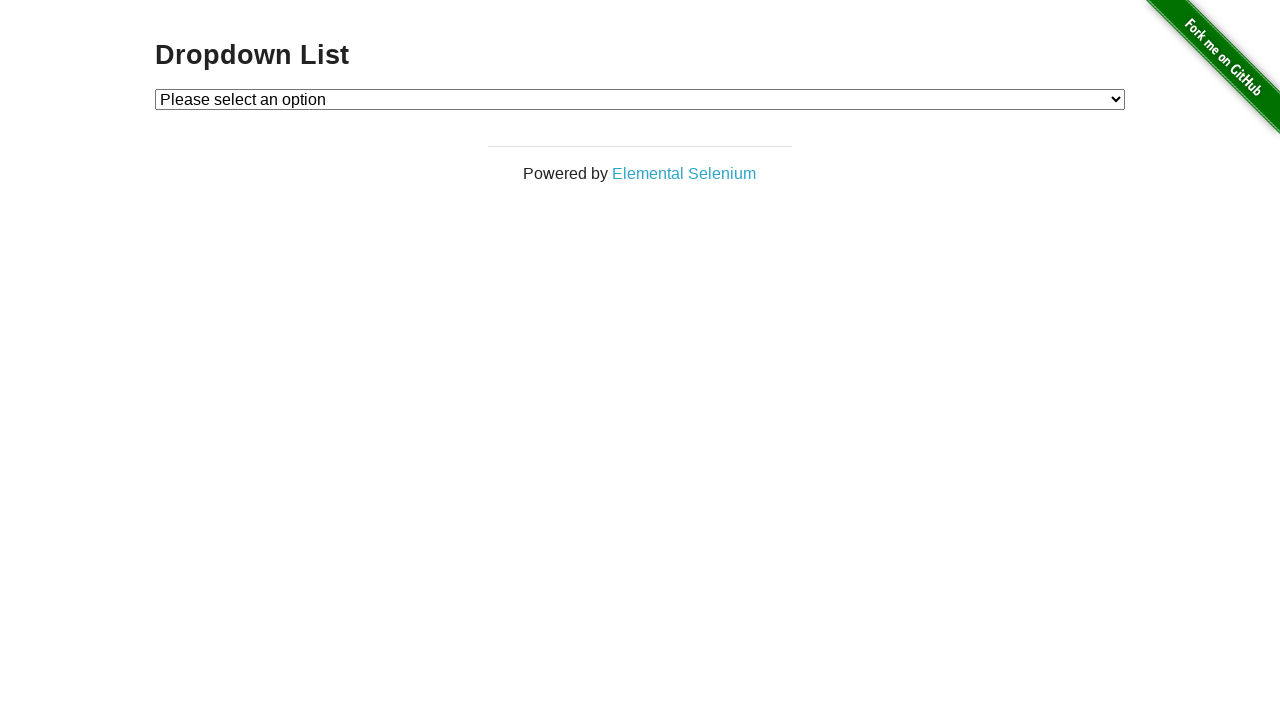

Selected dropdown option: Option 1 on select#dropdown
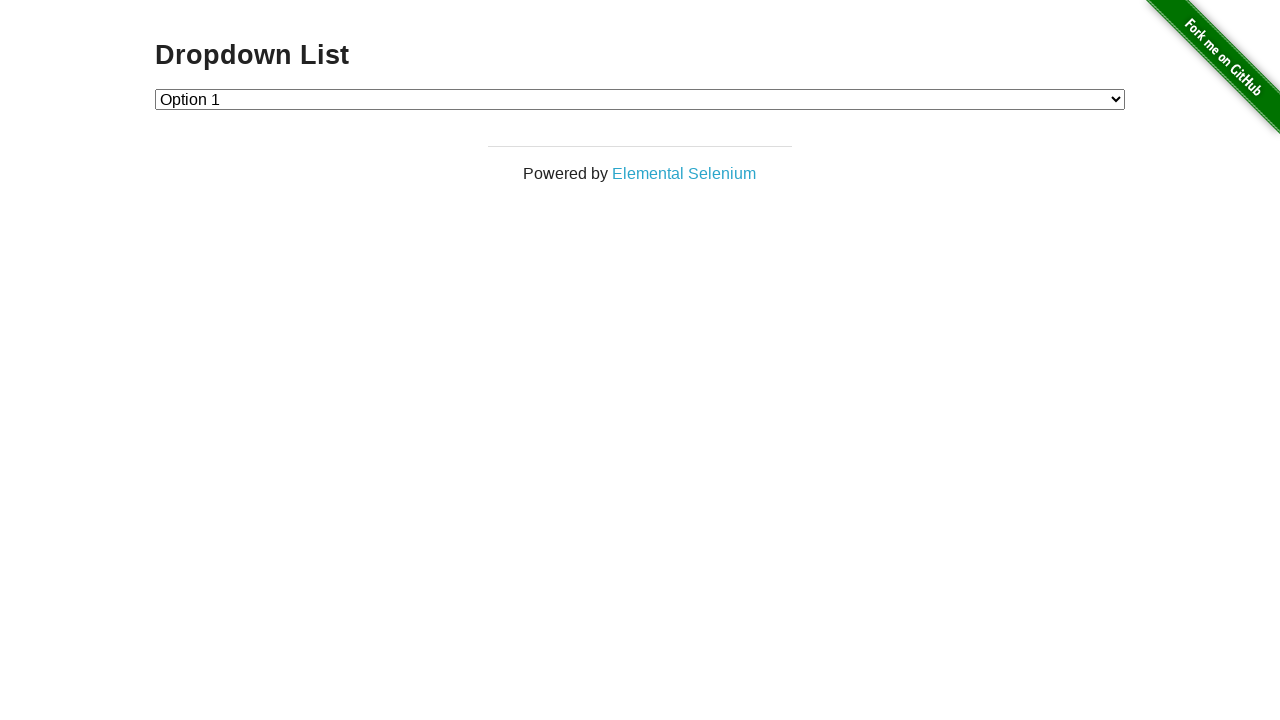

Found enabled option with text: Option 2
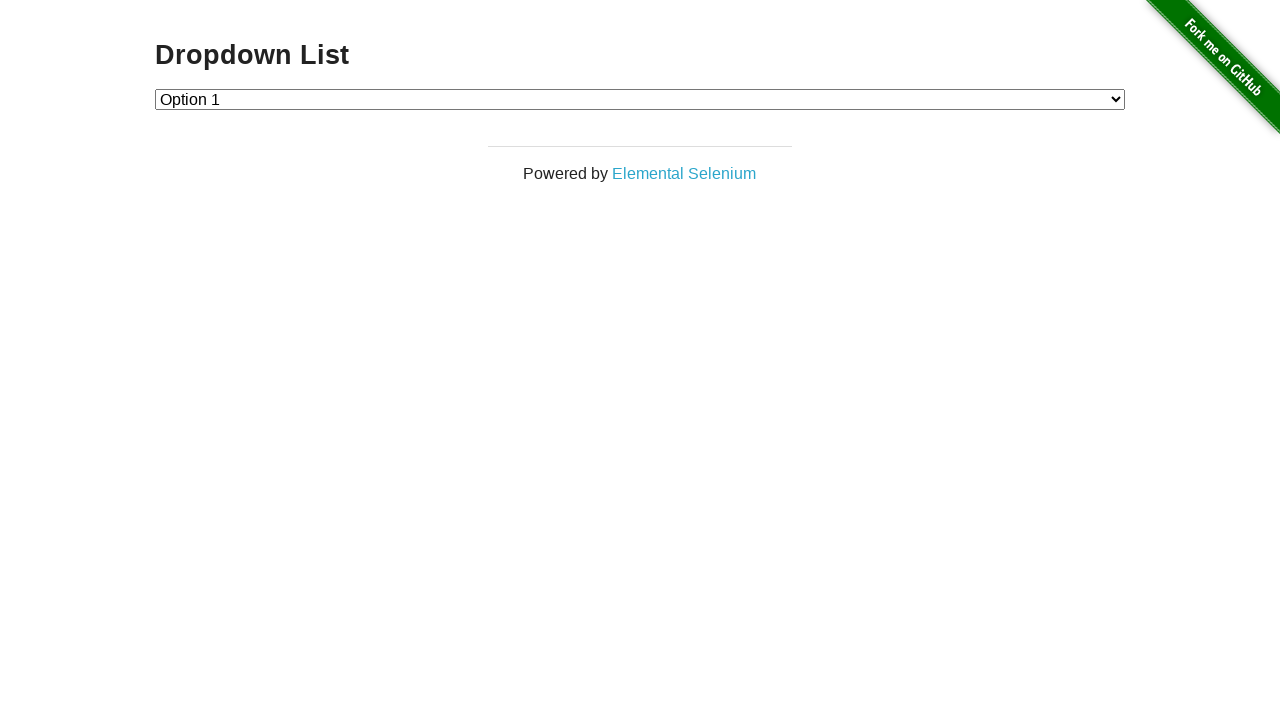

Selected dropdown option: Option 2 on select#dropdown
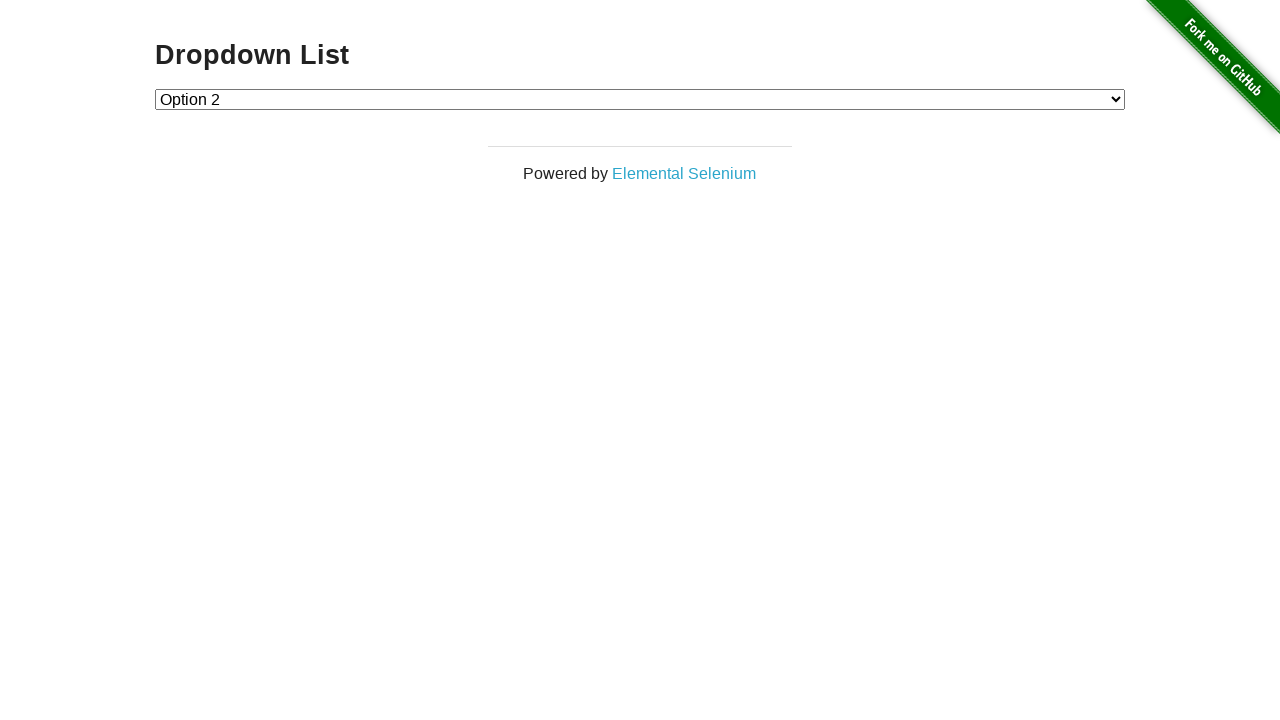

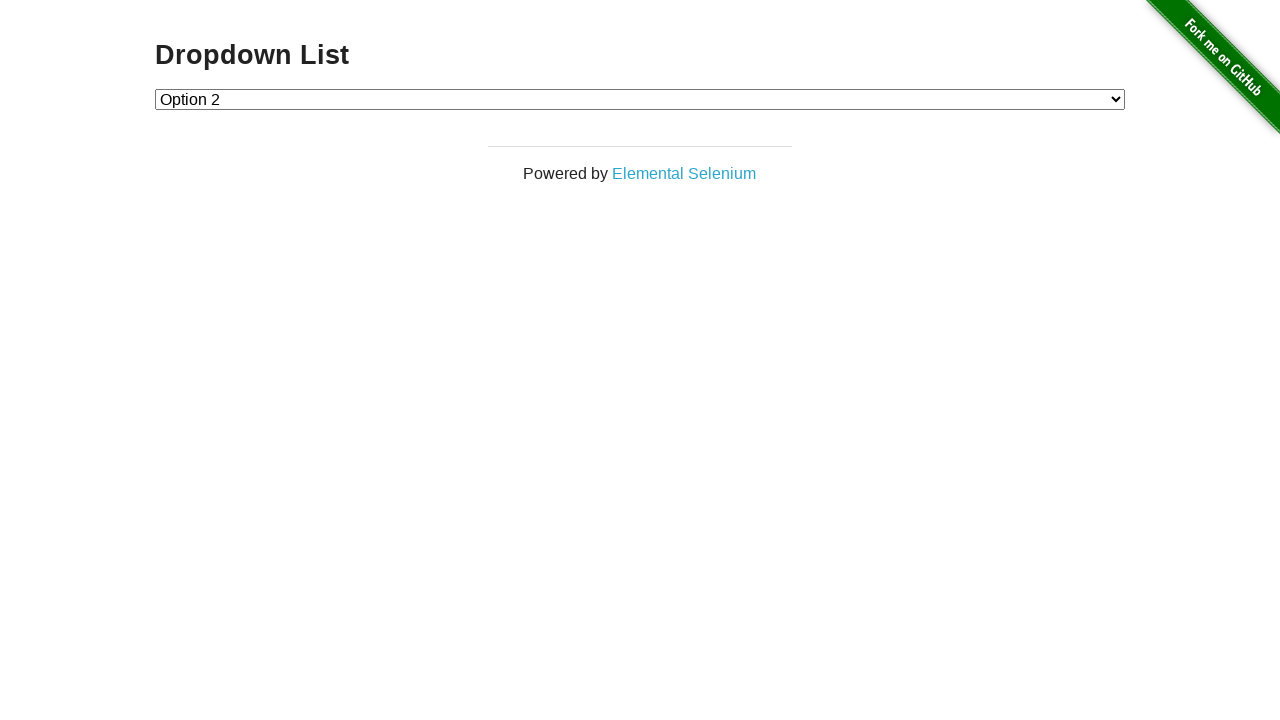